Tests filling the author/name field in the review form

Starting URL: https://keybooks.ro/shop/cooking-with-love/

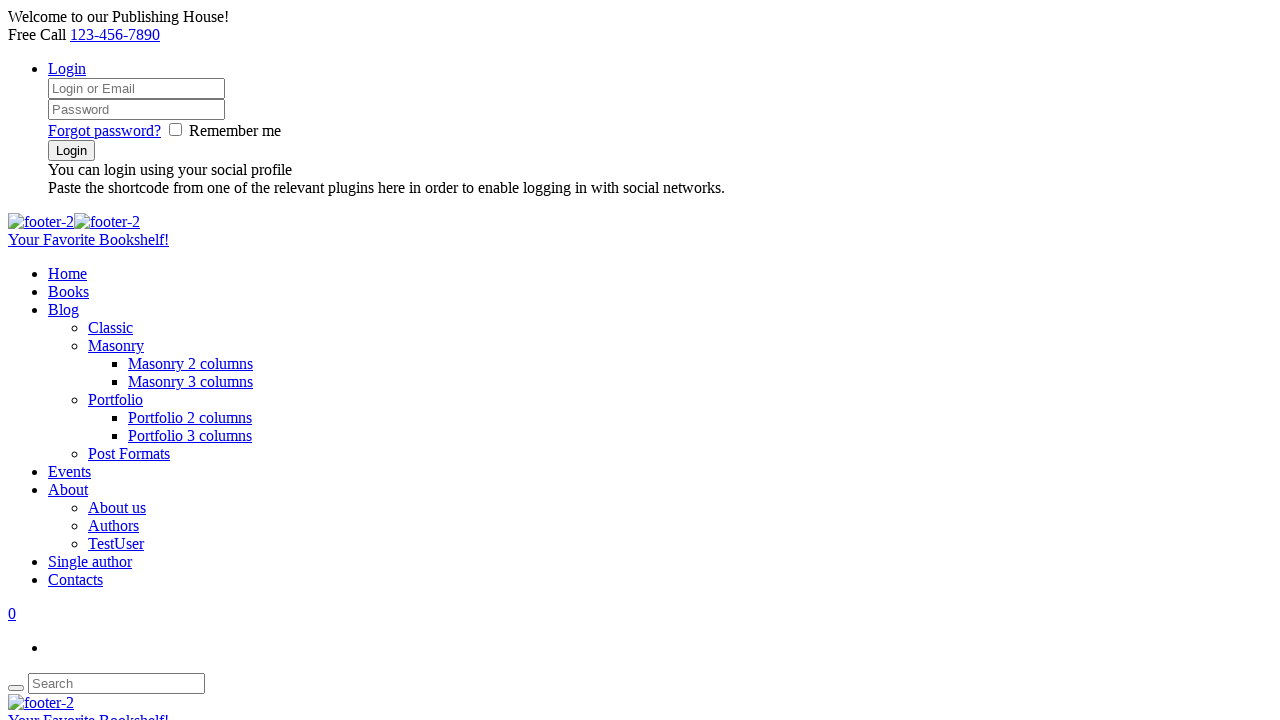

Clicked on Reviews tab to access review form at (660, 361) on #tab-title-reviews
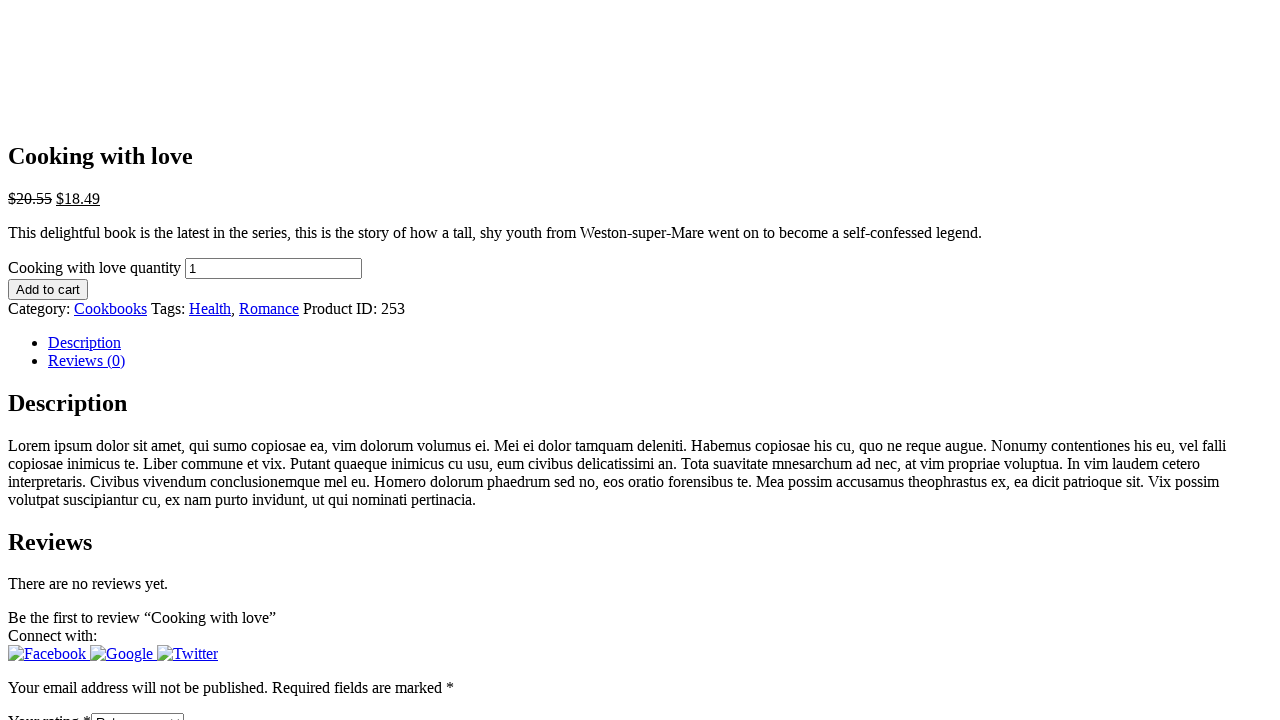

Filled author/name field with 'John Smith' on input[name='author']
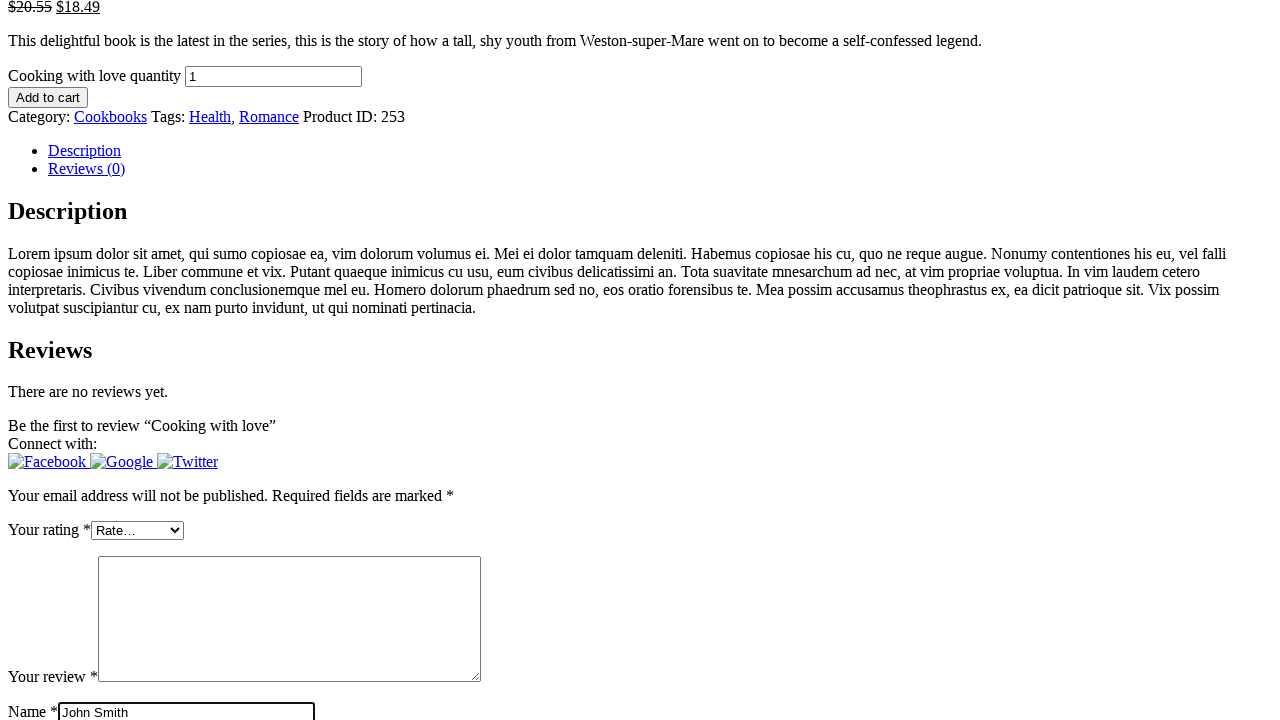

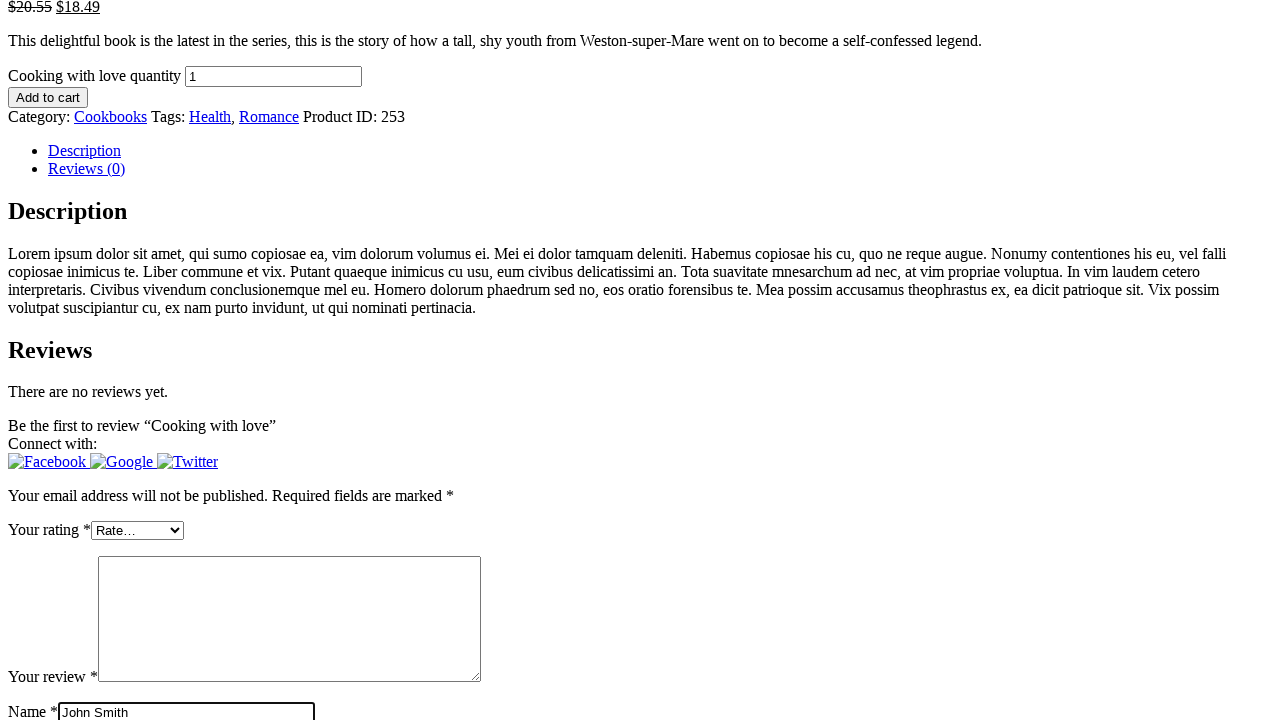